Gets a hidden value from an image attribute, calculates a formula, fills the answer, and submits with checkbox and radio selections

Starting URL: http://suninjuly.github.io/get_attribute.html

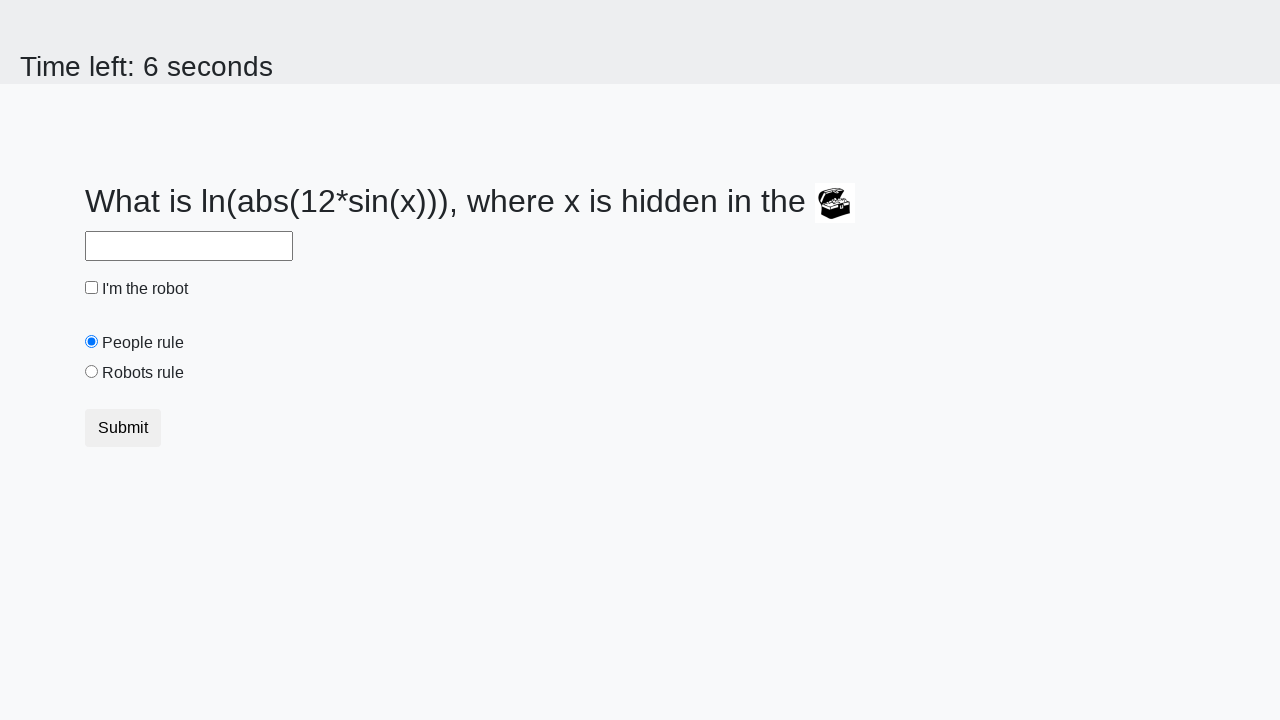

Located treasure element
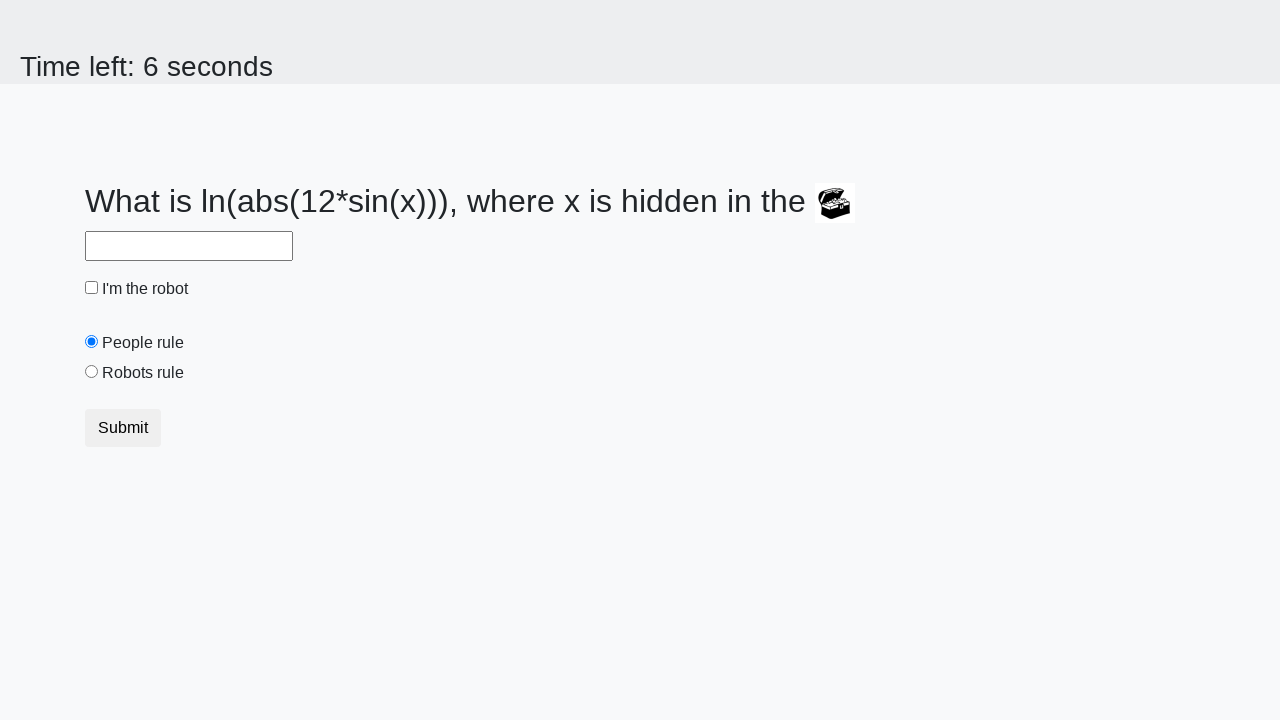

Extracted hidden value 'valuex' from treasure element attribute
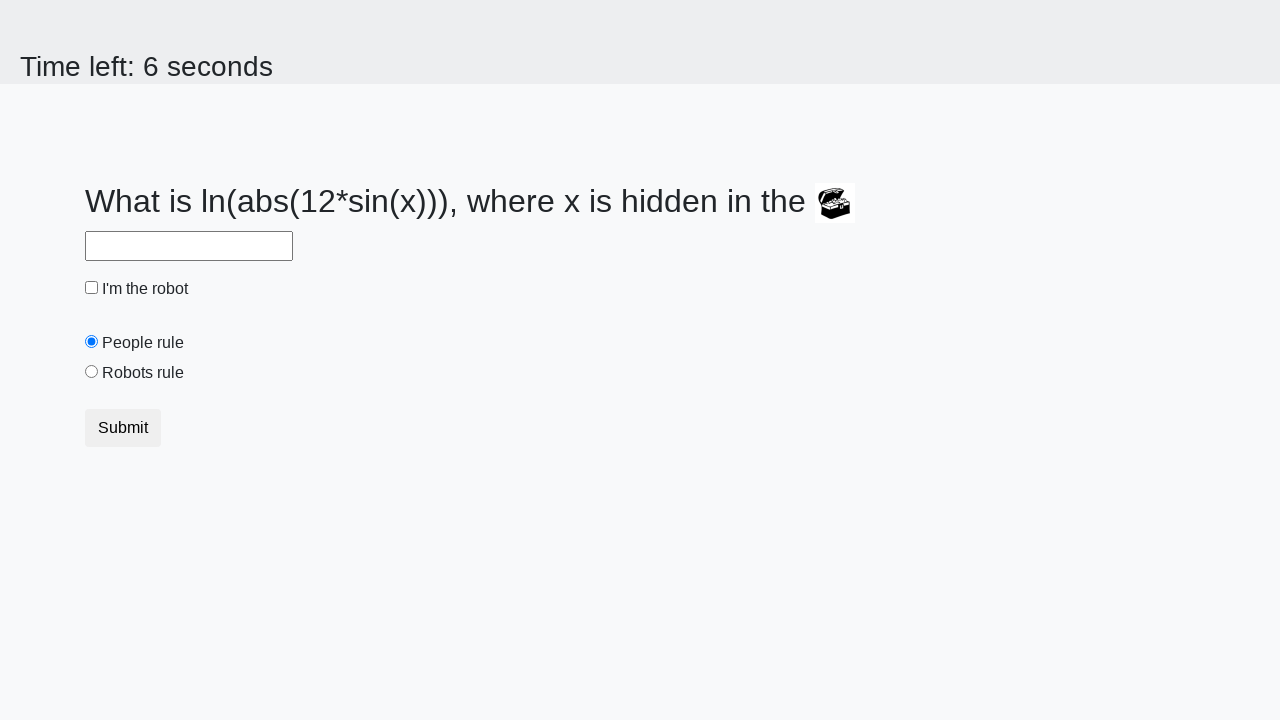

Calculated formula result: log(abs(12 * sin(x)))
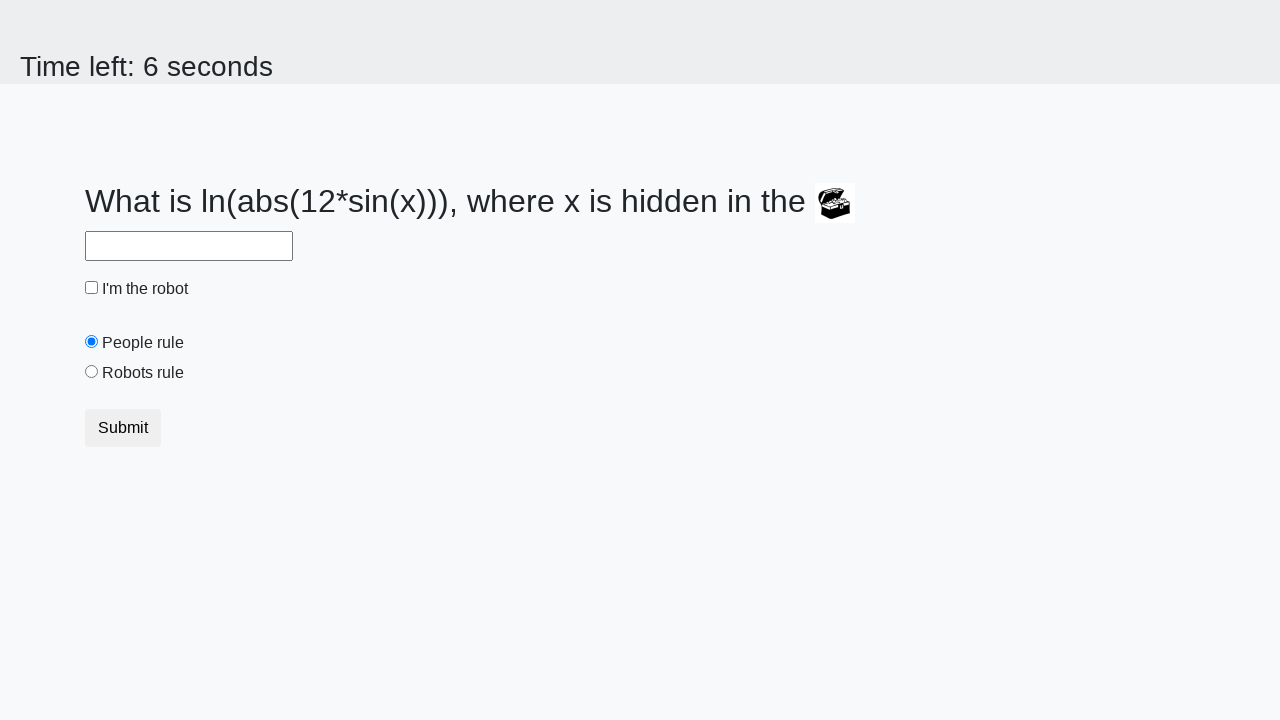

Filled answer field with calculated value on #answer
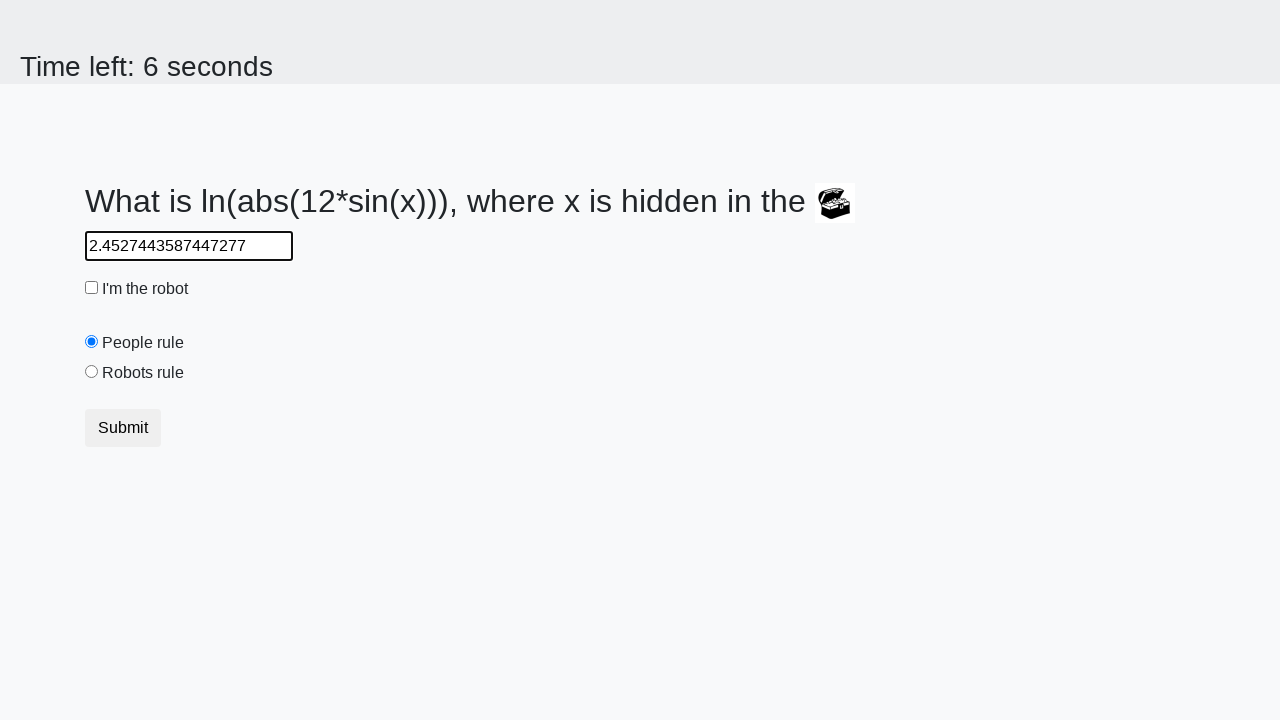

Checked robot checkbox at (92, 288) on #robotCheckbox
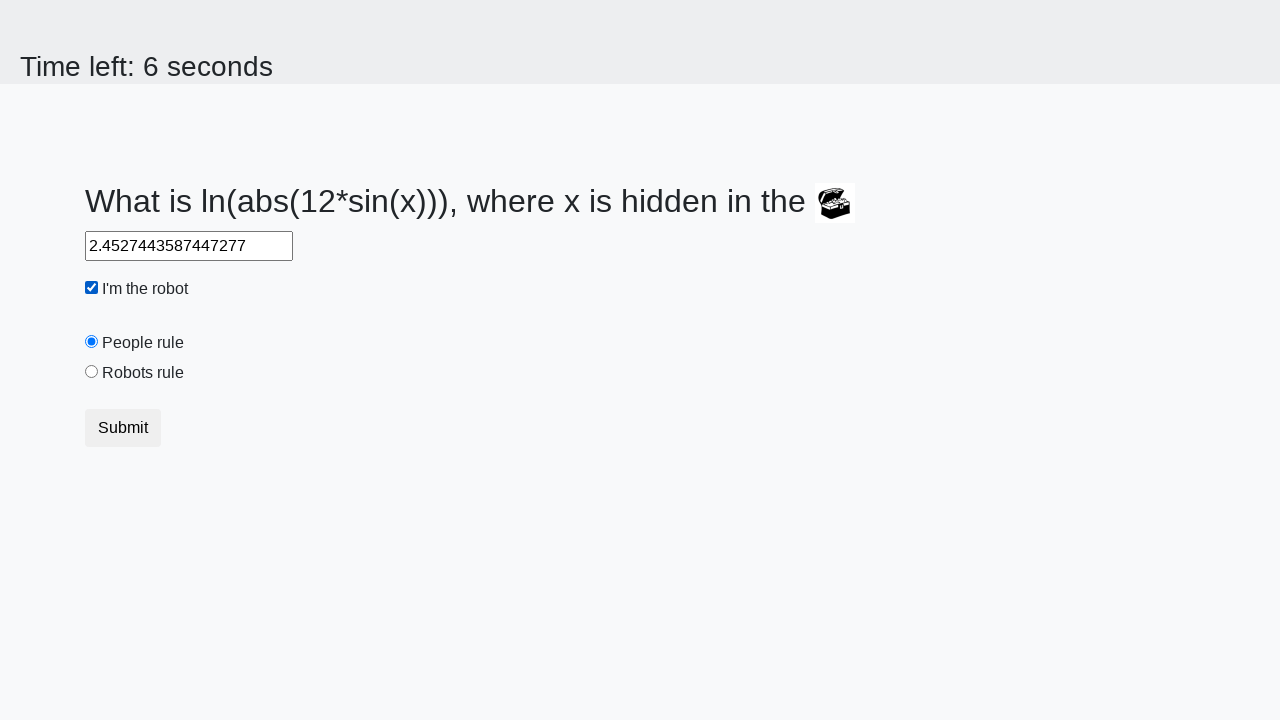

Selected robot radio button at (92, 372) on #robotsRule
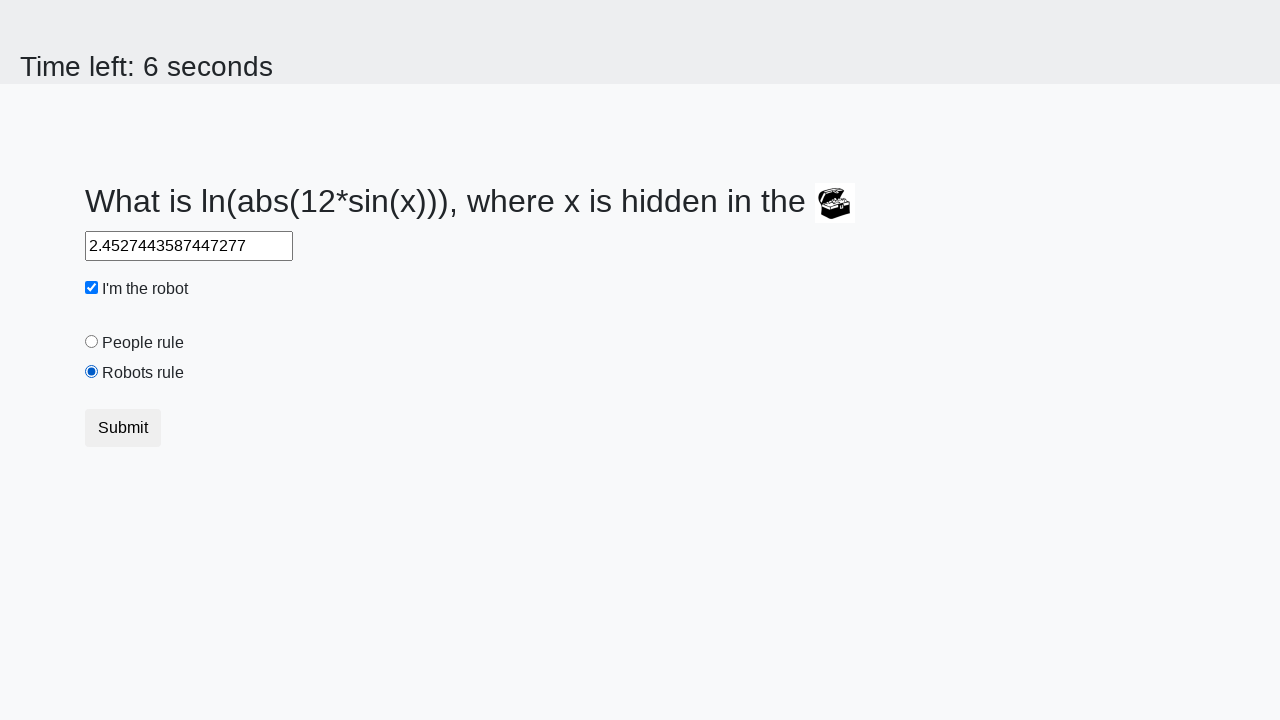

Clicked submit button to complete form at (123, 428) on .btn
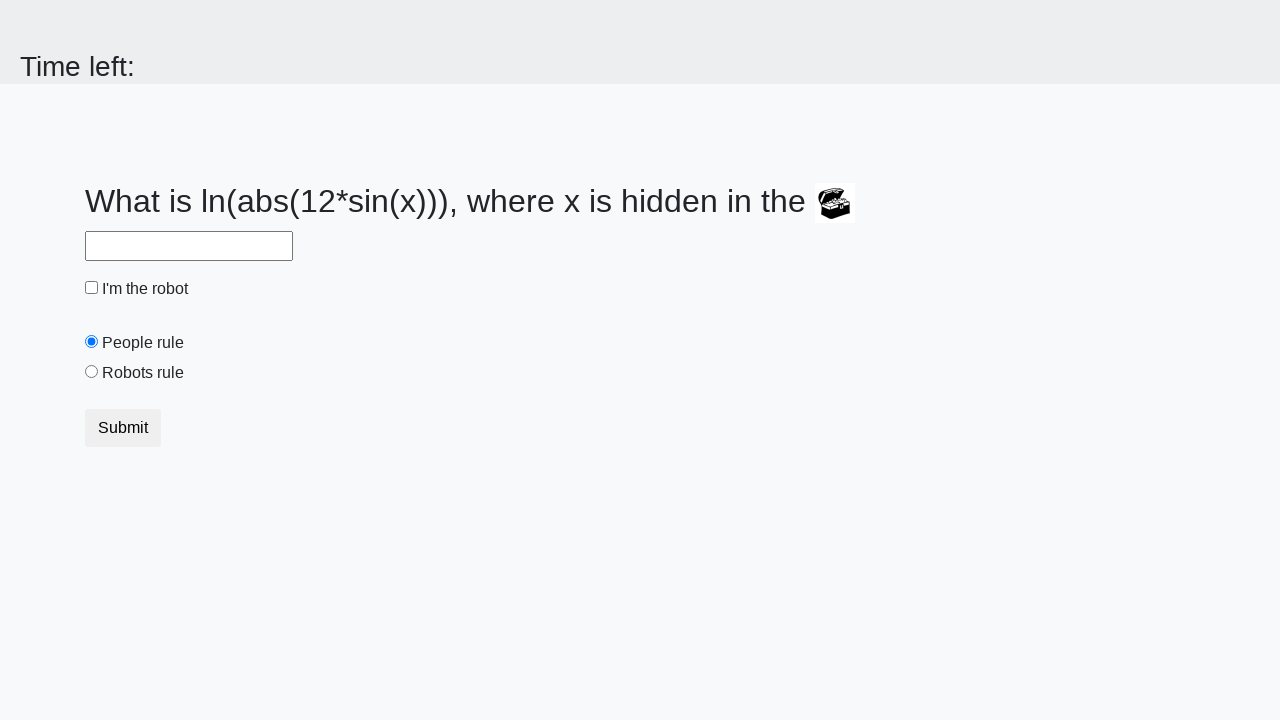

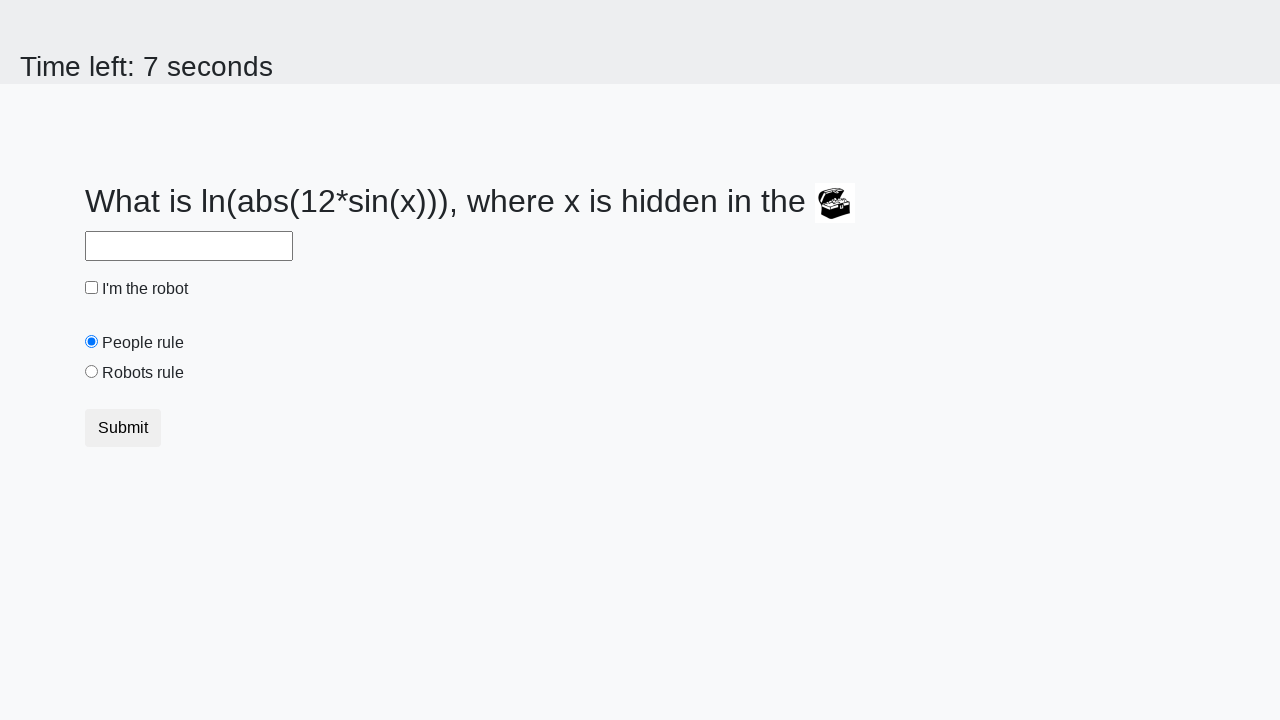